Tests alert handling functionality by triggering a prompt alert, entering text, and accepting it

Starting URL: https://demo.automationtesting.in/Alerts.html

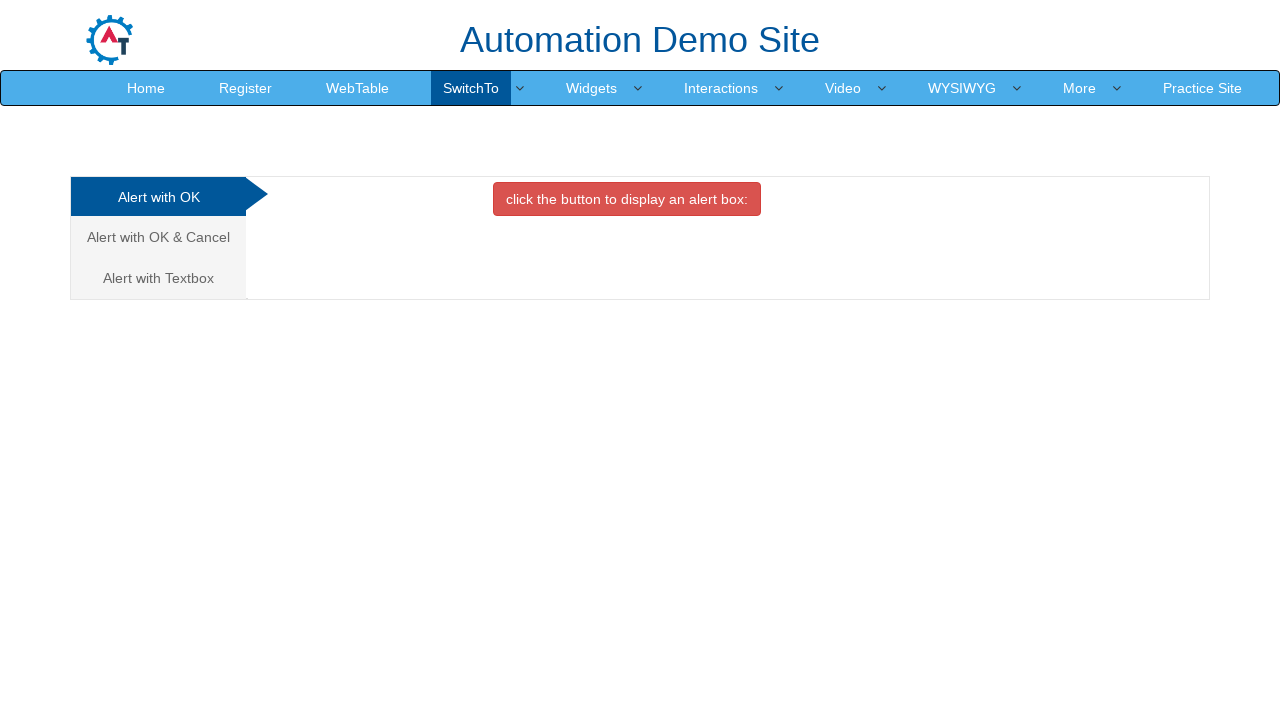

Clicked on the 'Alert with Textbox' tab at (158, 278) on (//a[@class='analystic'])[3]
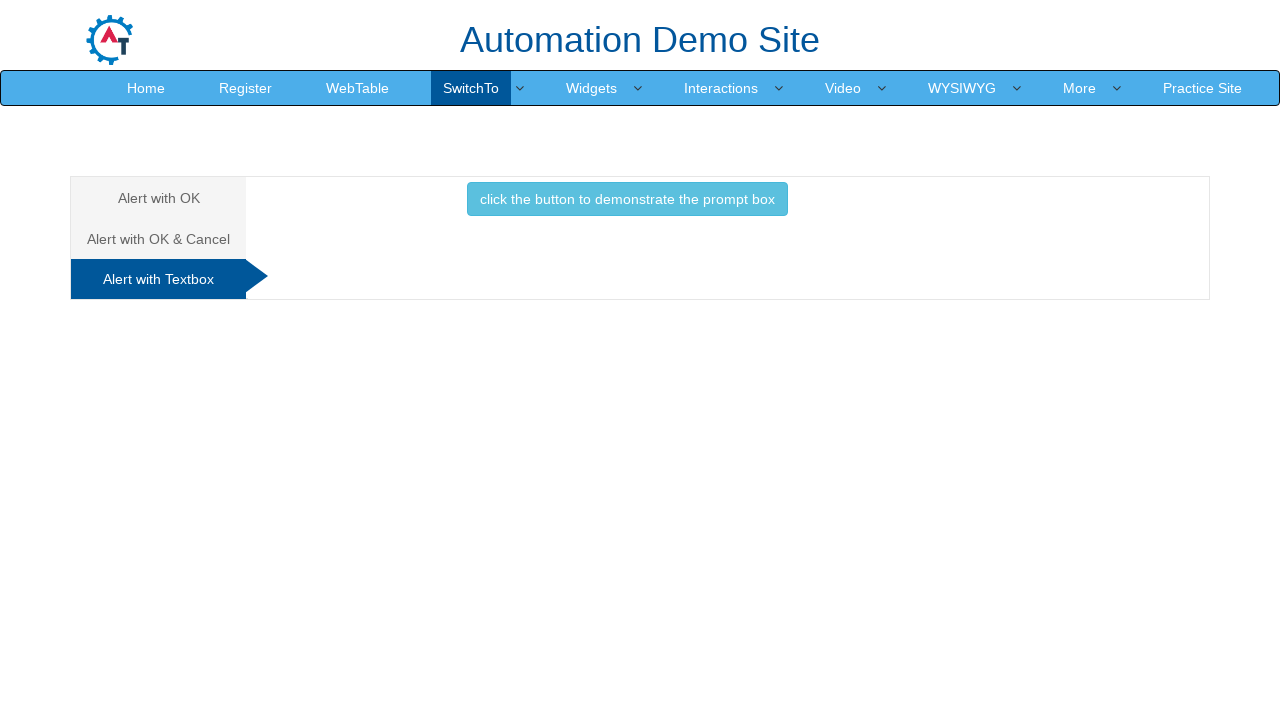

Clicked button to trigger prompt alert at (627, 199) on xpath=//button[@class='btn btn-info']
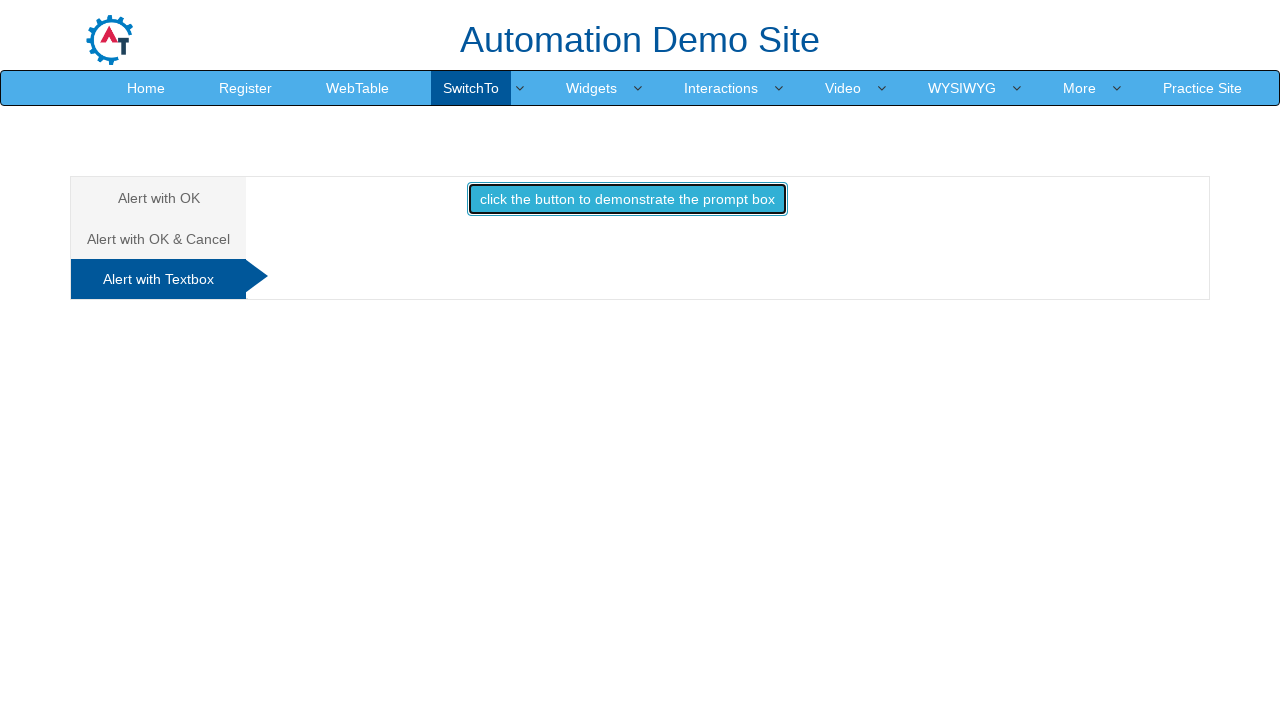

Accepted prompt alert with text 'Smartskills'
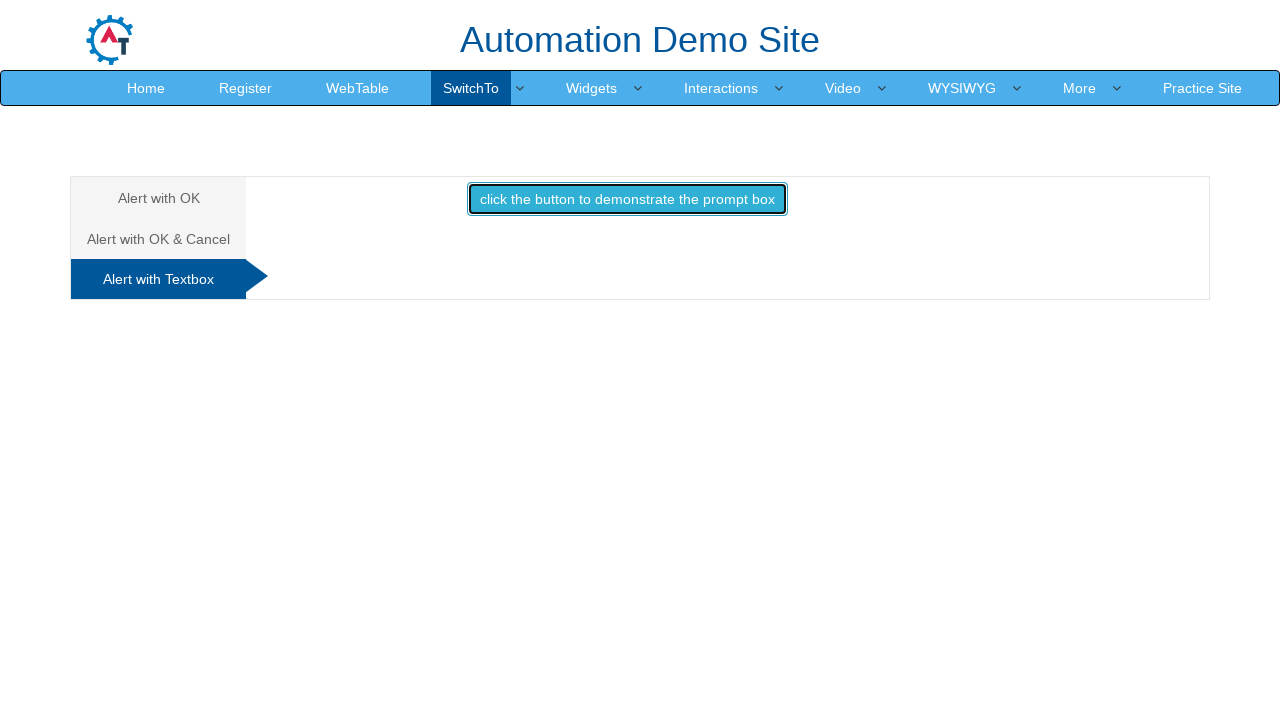

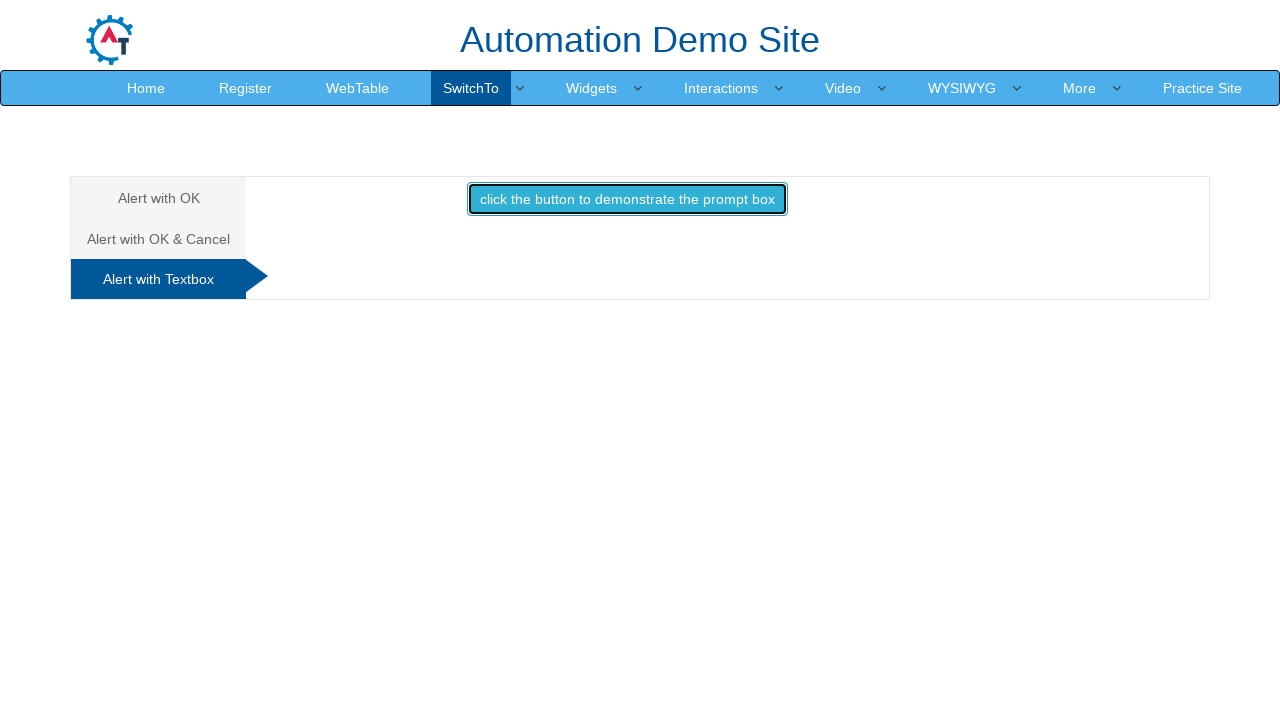